Tests dynamic dropdown/autocomplete functionality by typing a partial country name and selecting a matching option from the suggestions

Starting URL: https://rahulshettyacademy.com/AutomationPractice/

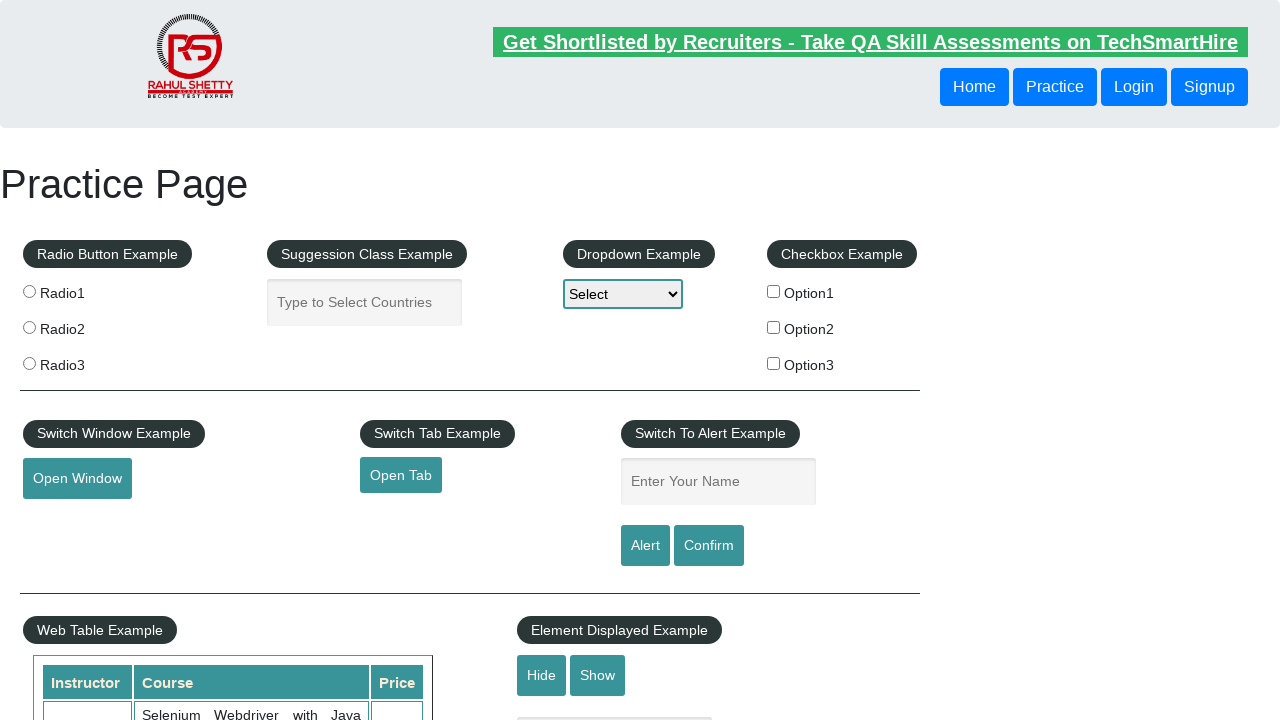

Typed 'ind' in autocomplete field to search for countries on #autocomplete
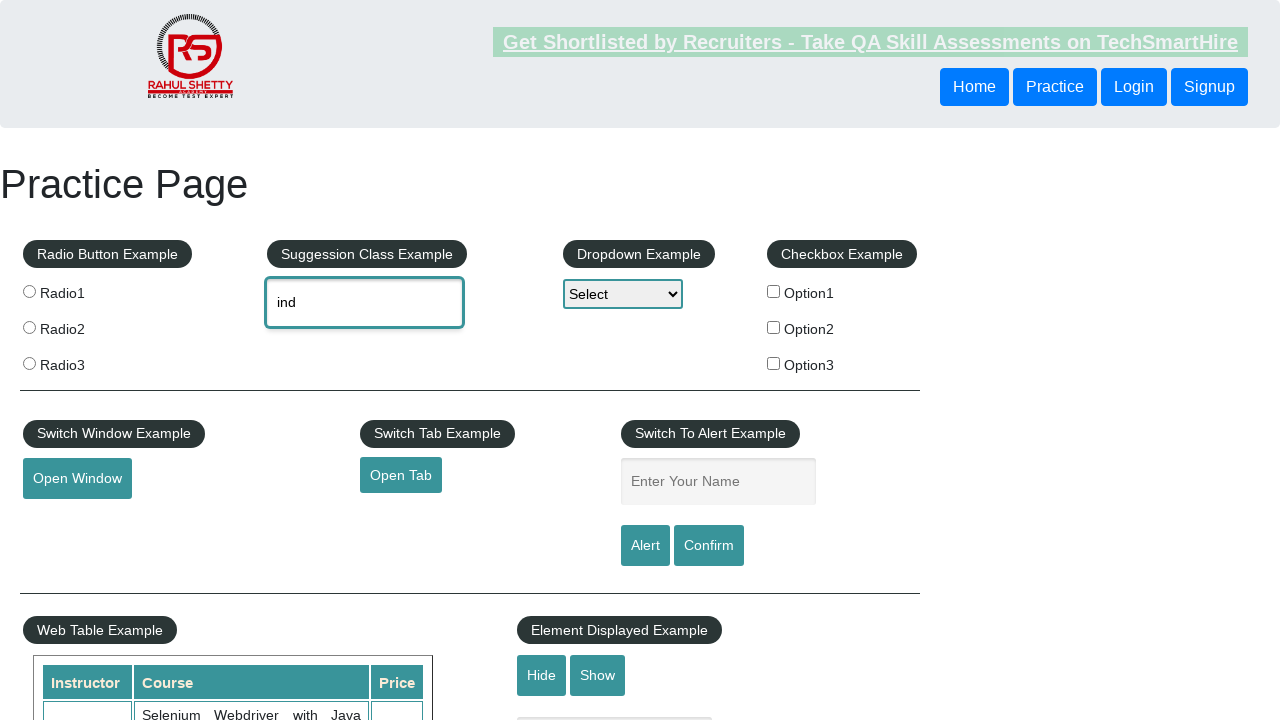

Autocomplete suggestions appeared
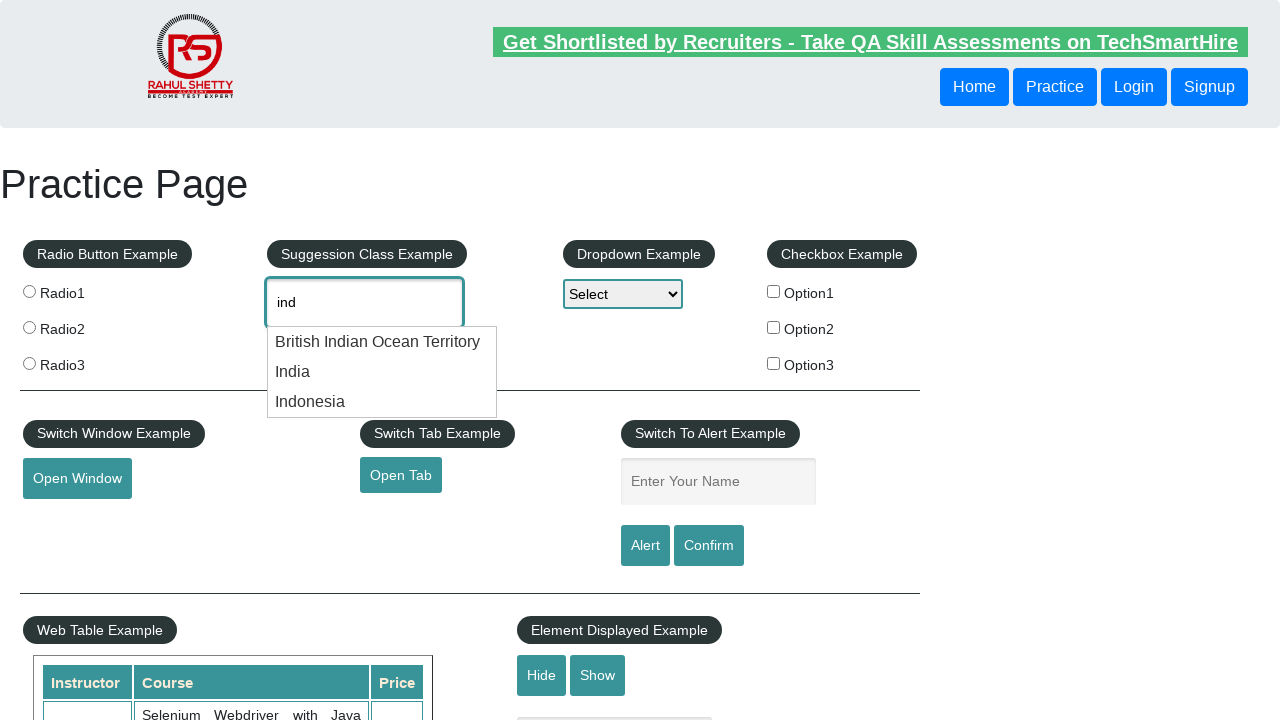

Retrieved all autocomplete dropdown options
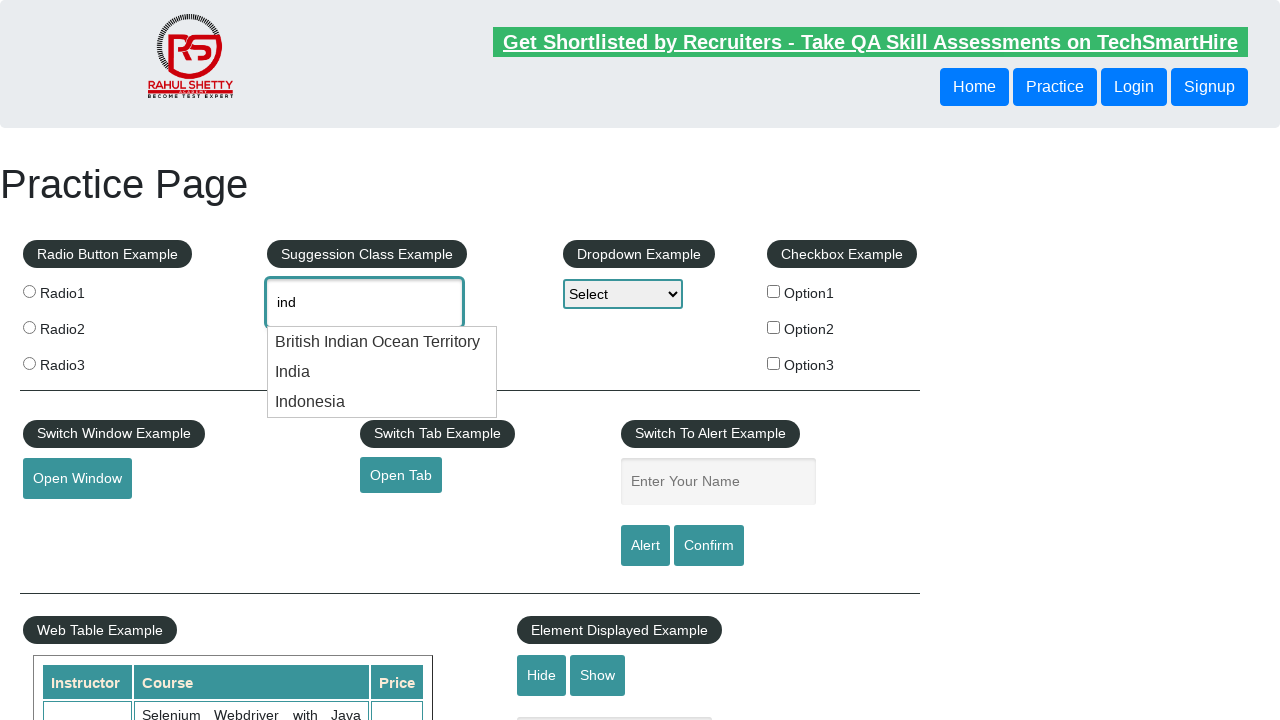

Selected 'India' from the dropdown suggestions at (382, 372) on li.ui-menu-item >> nth=1
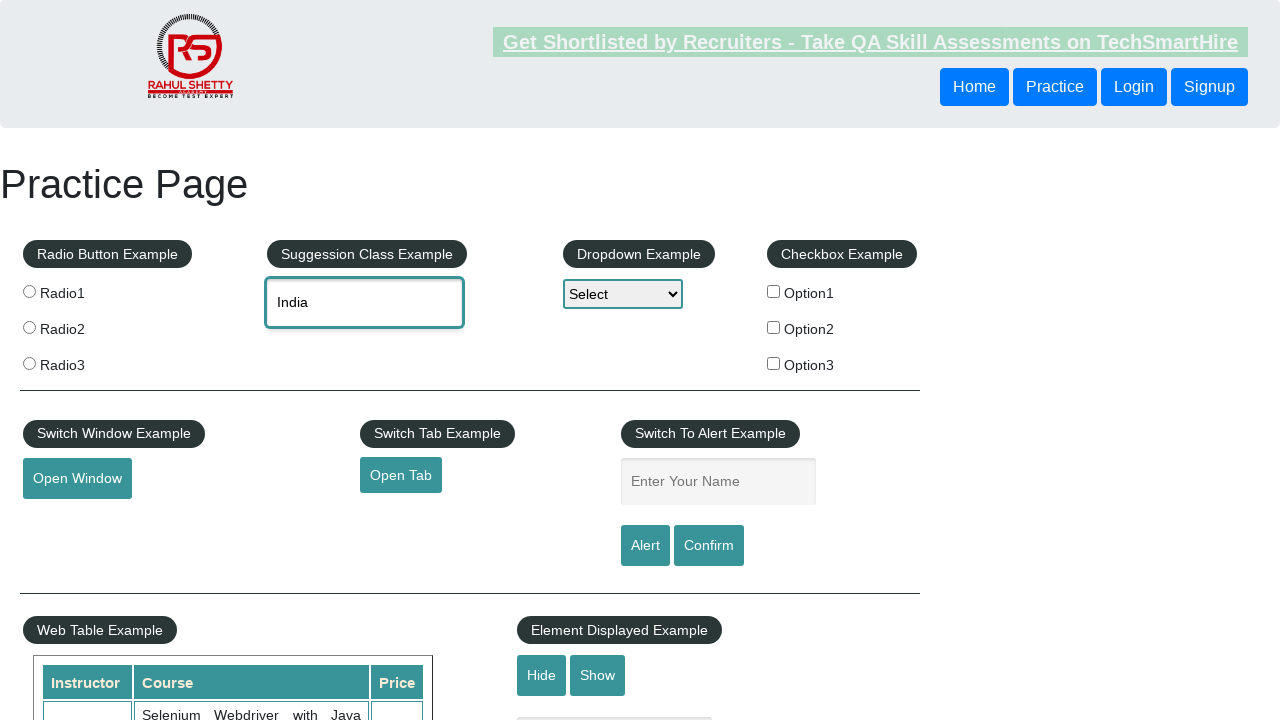

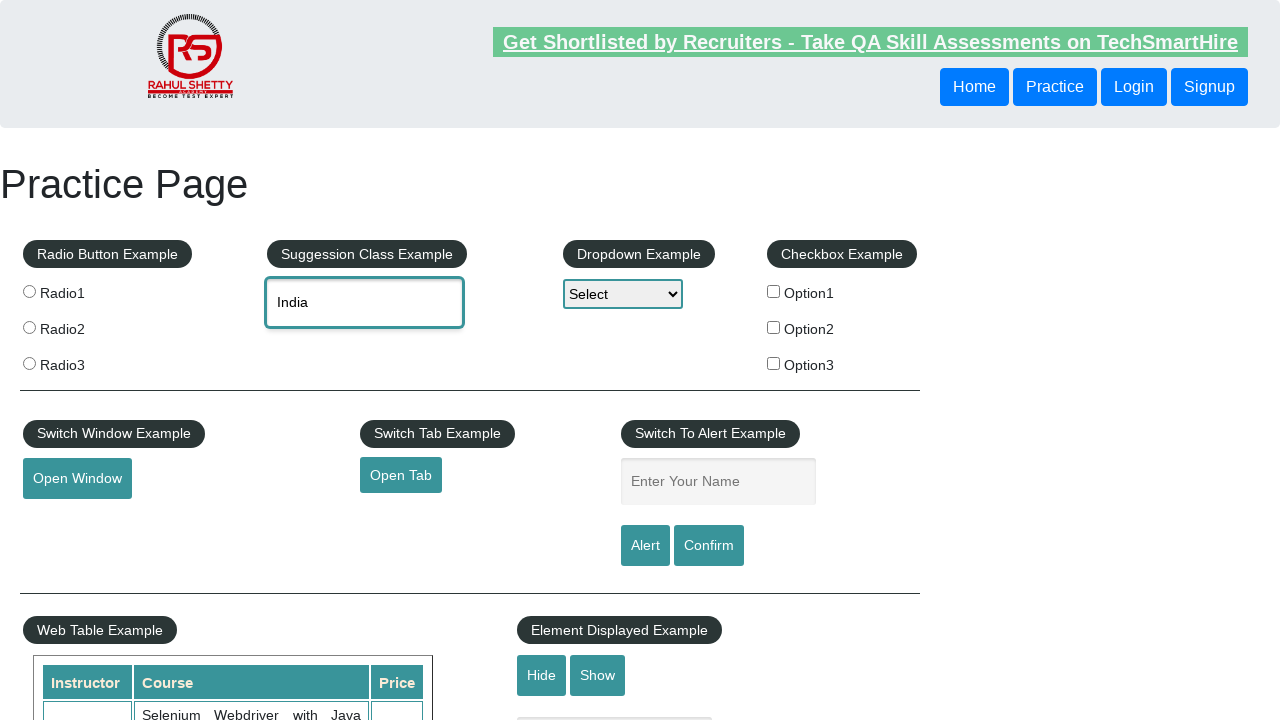